Tests nested iframe handling by navigating into an iframe within an iframe and filling a text input field inside the nested iframe structure.

Starting URL: https://demo.automationtesting.in/Frames.html

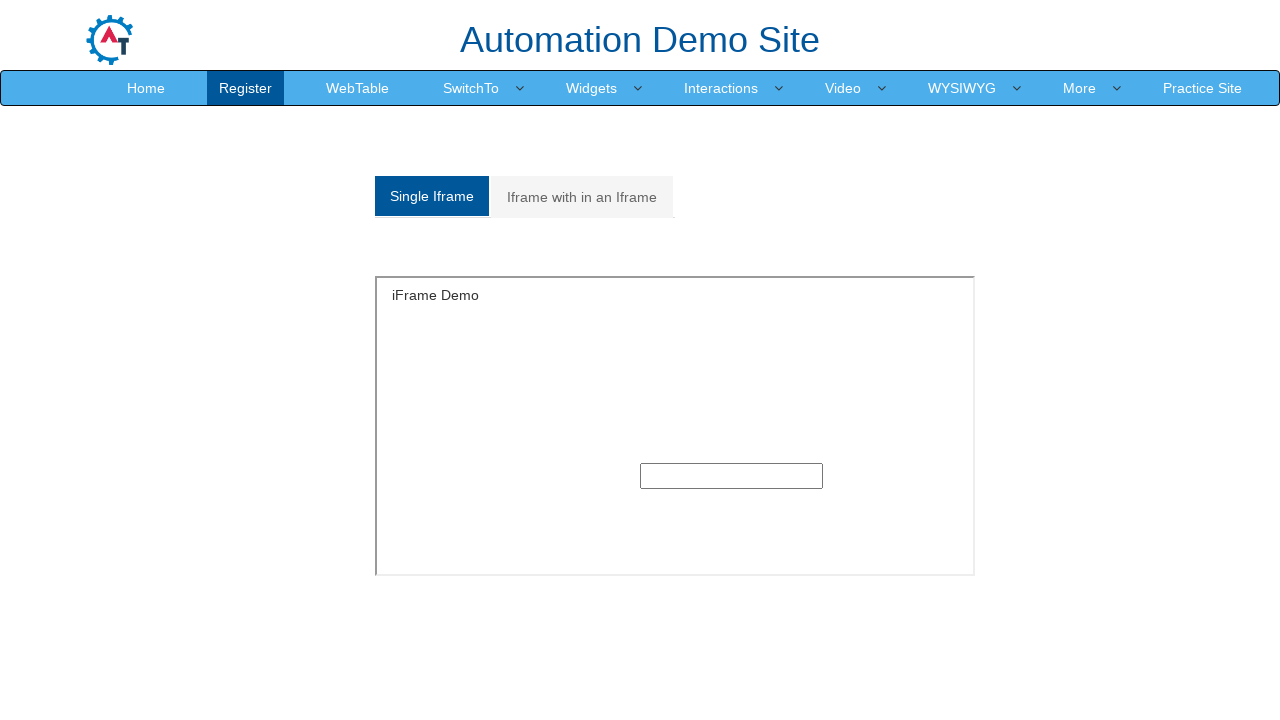

Clicked on 'Iframe with in an Iframe' tab at (582, 197) on xpath=//a[text()='Iframe with in an Iframe']
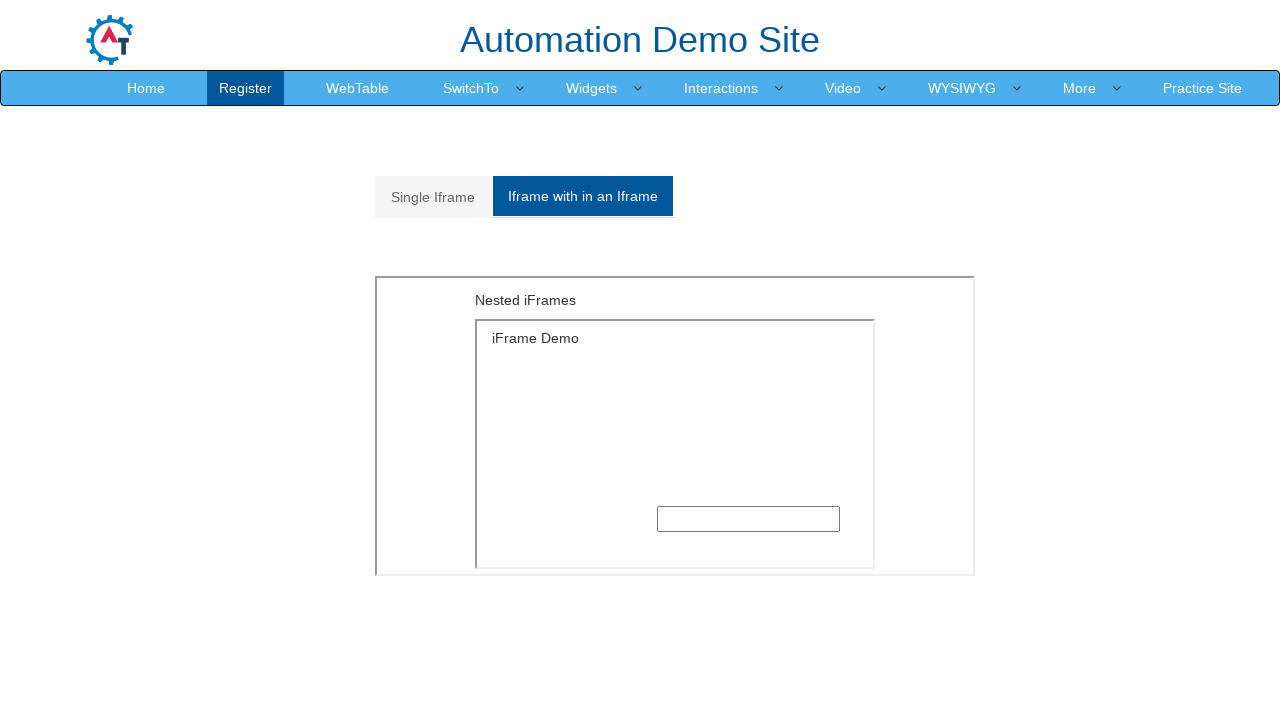

Outer iframe with id 'Multiple iframe' loaded
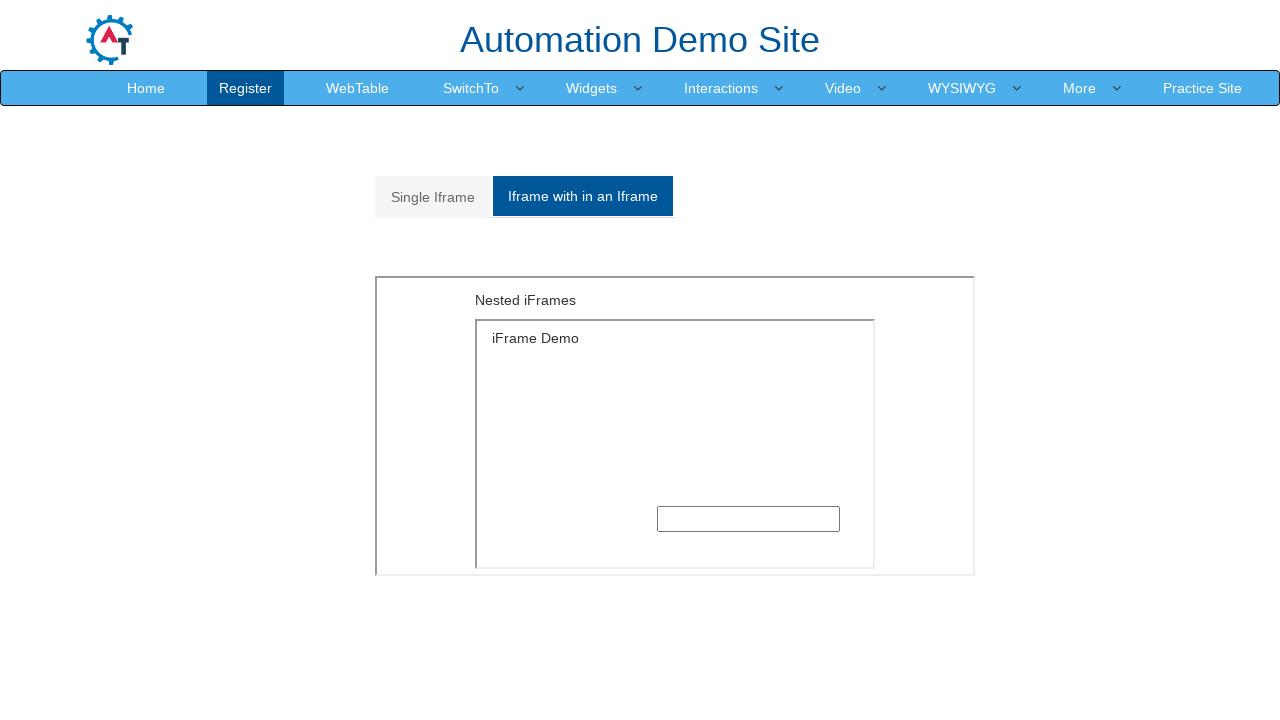

Located outer iframe element
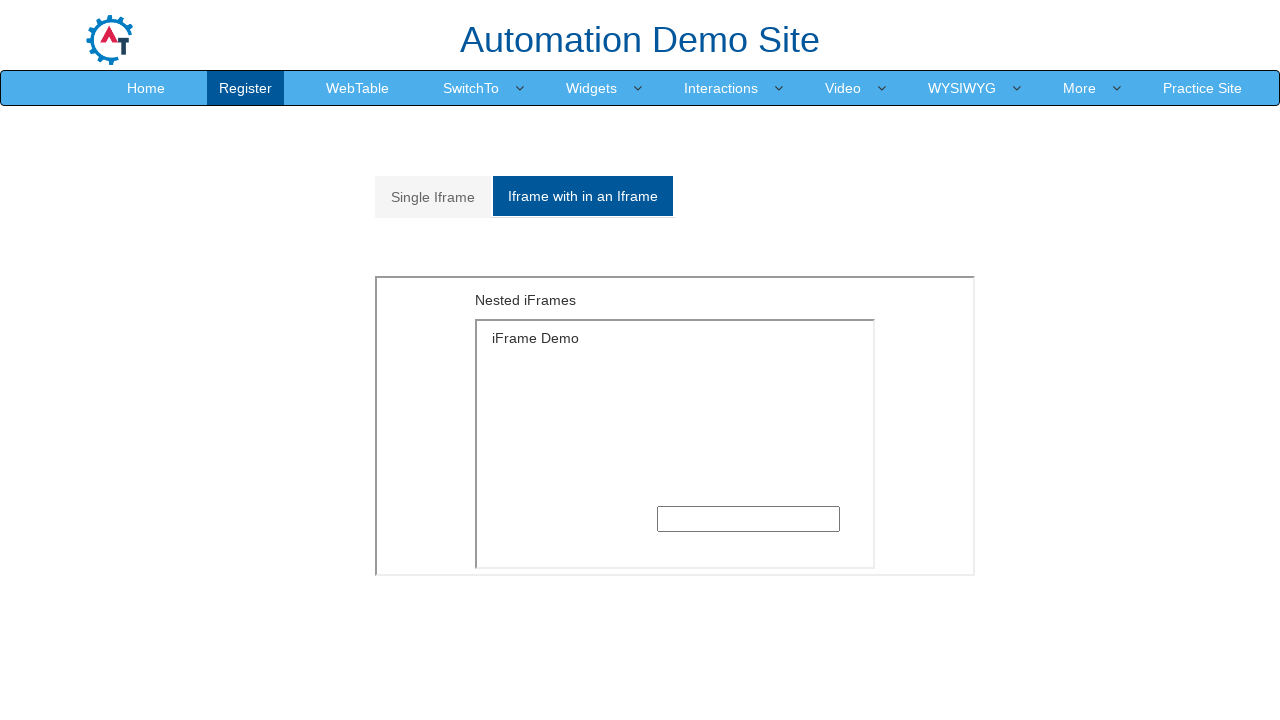

Located inner iframe nested within outer iframe
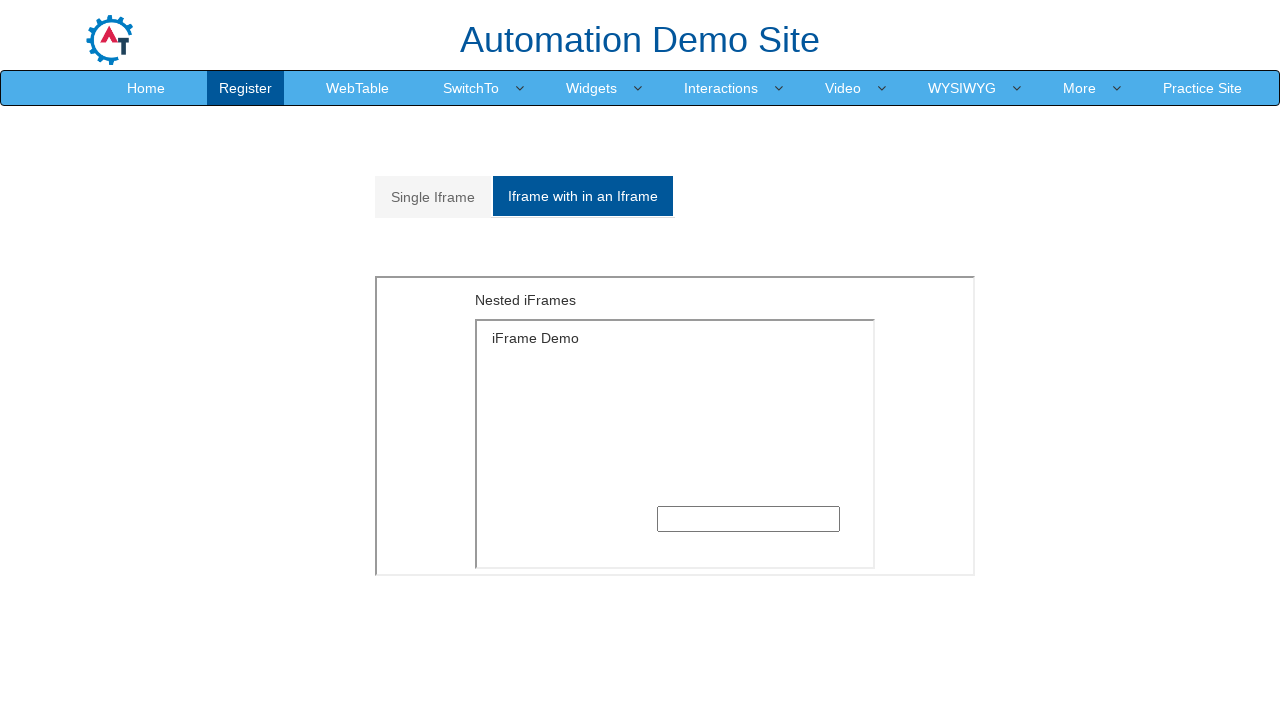

Filled text input field in nested iframe with 'Welcome' on #Multiple iframe >> internal:control=enter-frame >> iframe >> internal:control=e
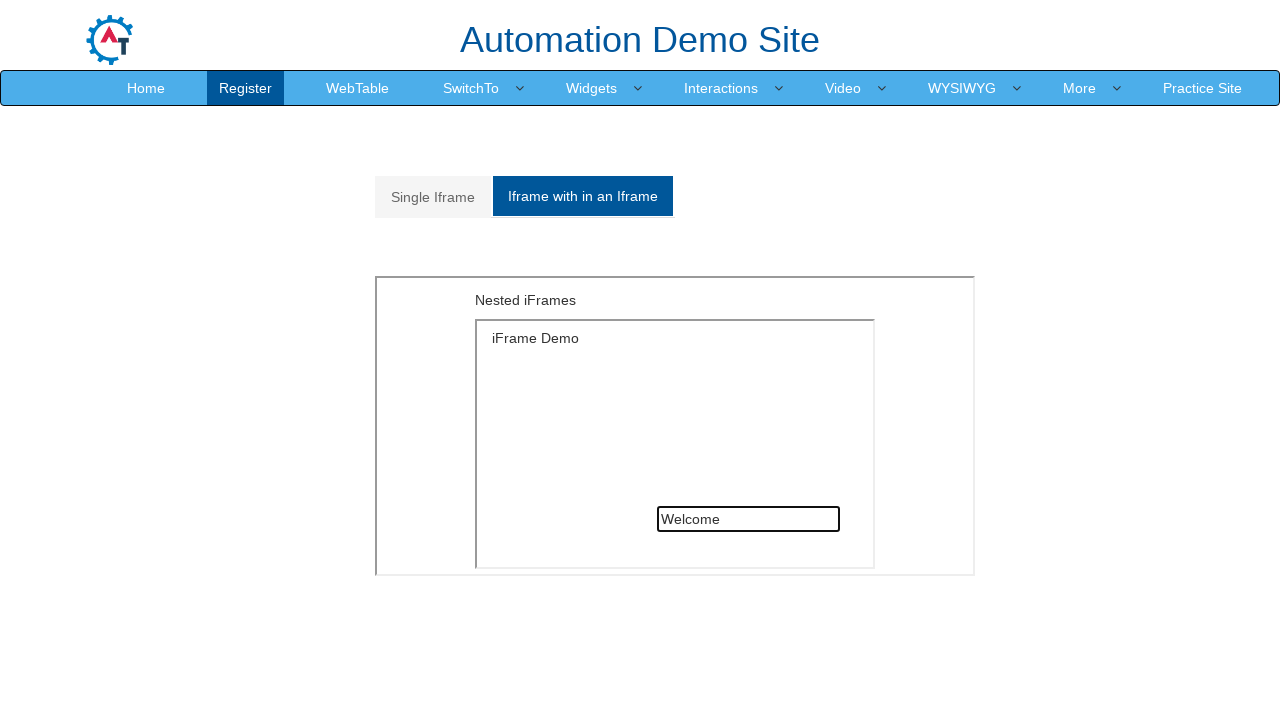

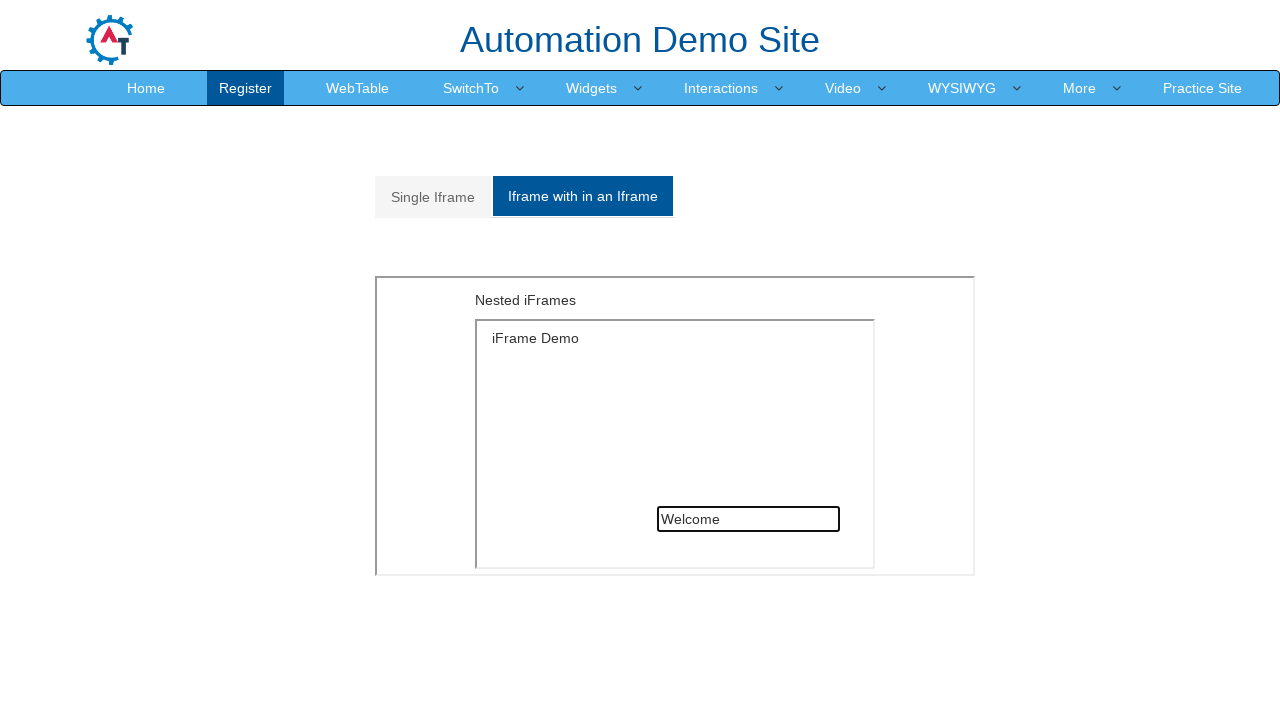